Tests handling of JavaScript alert dialogs by clicking a button to trigger a confirm dialog, accepting it, then reading a value from the page, calculating a mathematical result, submitting the answer, and verifying the response alert.

Starting URL: https://suninjuly.github.io/alert_accept.html

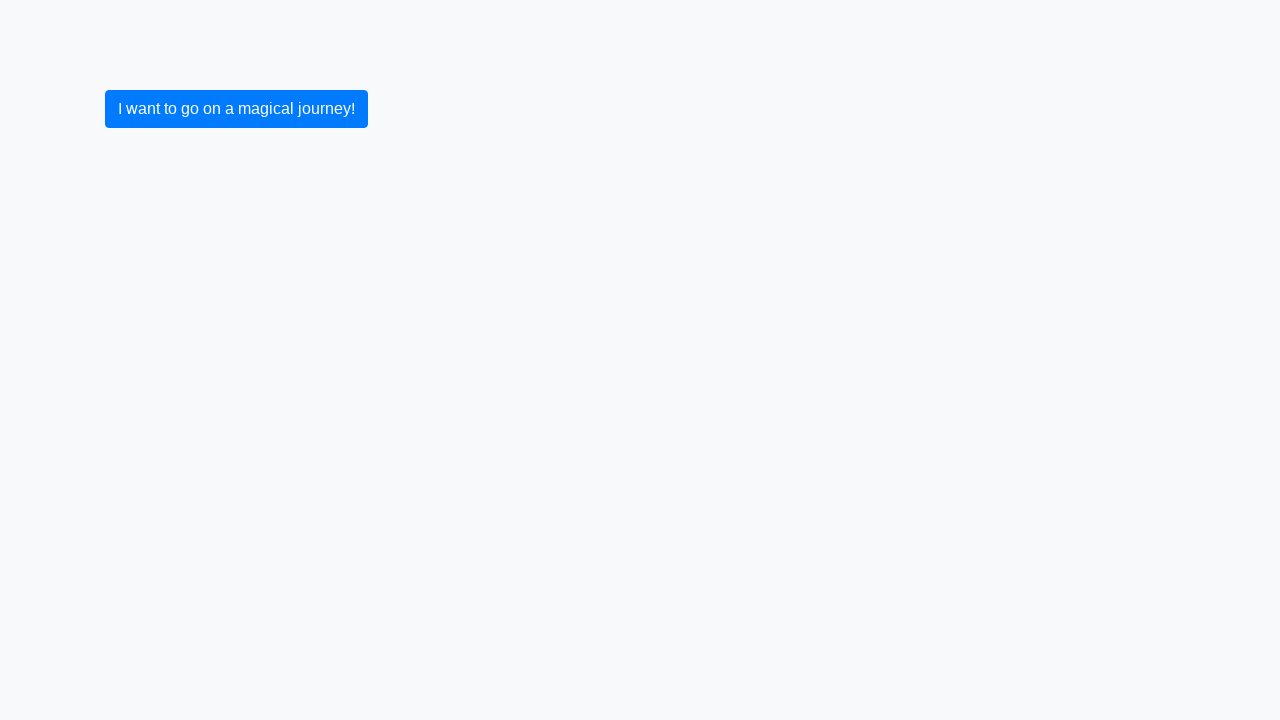

Set up dialog handler to automatically accept confirm dialogs
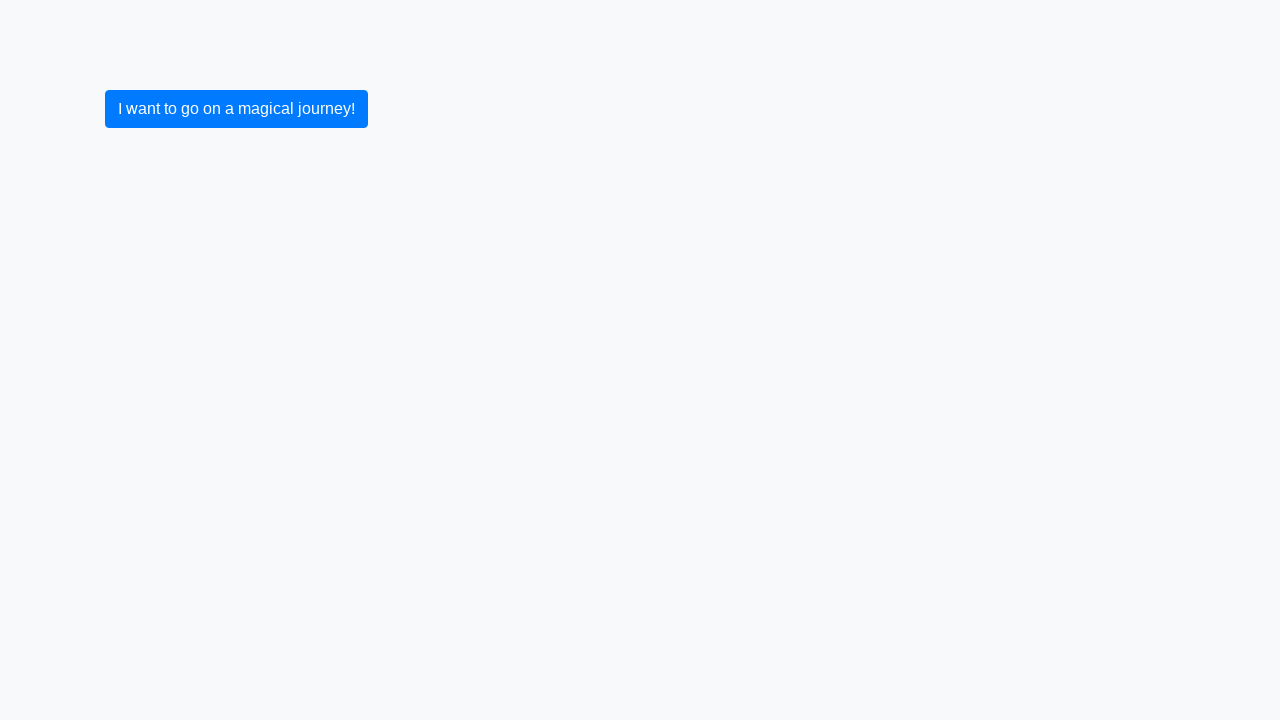

Clicked submit button to trigger confirm alert at (236, 109) on xpath=//button[@class='btn btn-primary']
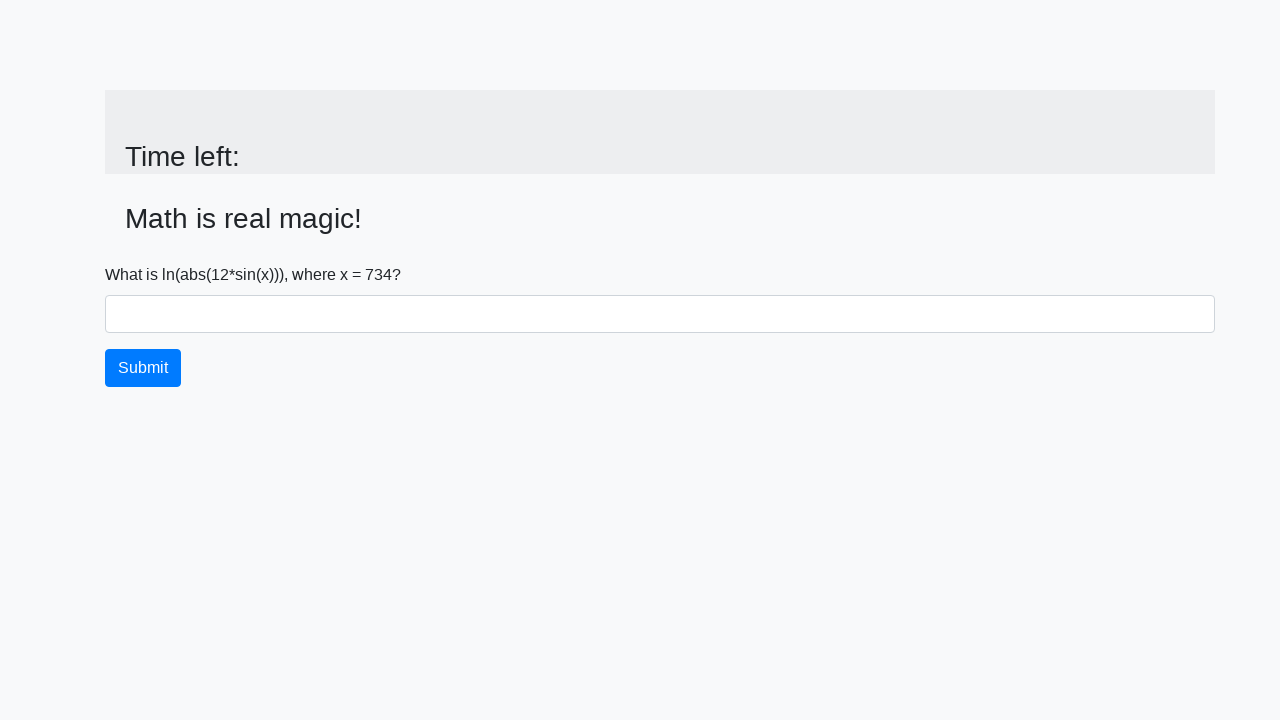

Waited for input value element to appear after alert acceptance
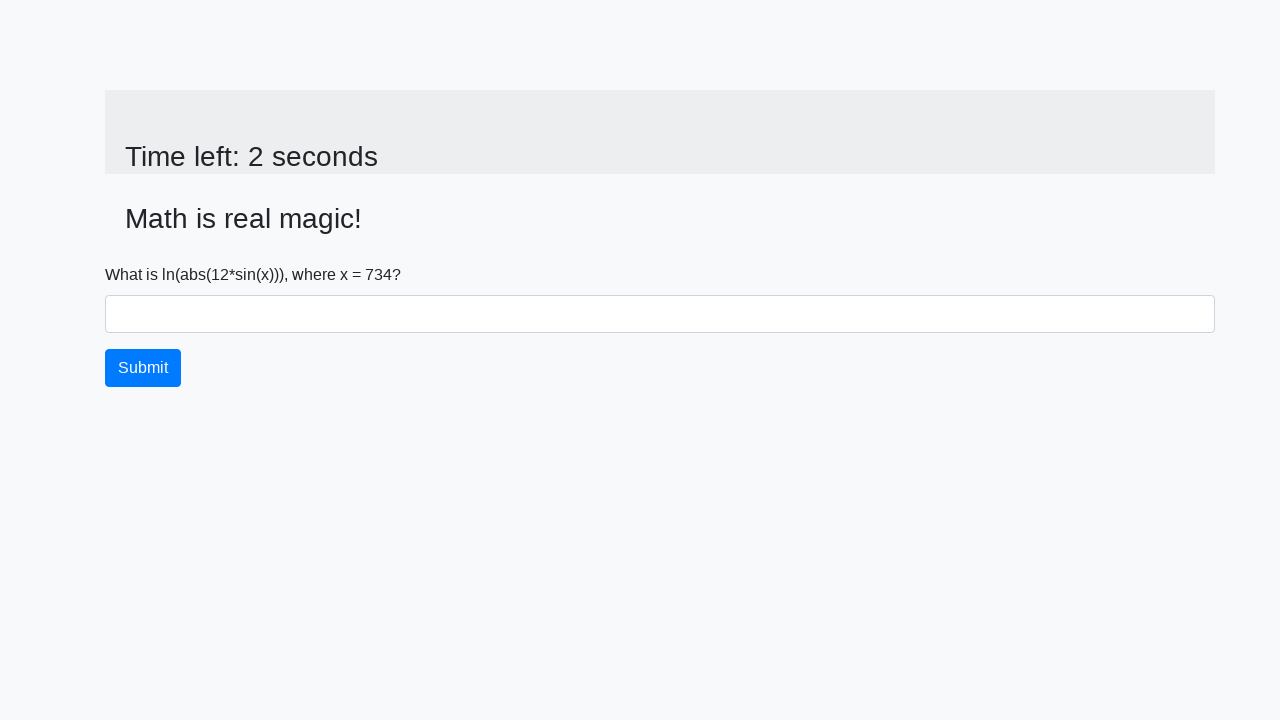

Read input value from page: 734
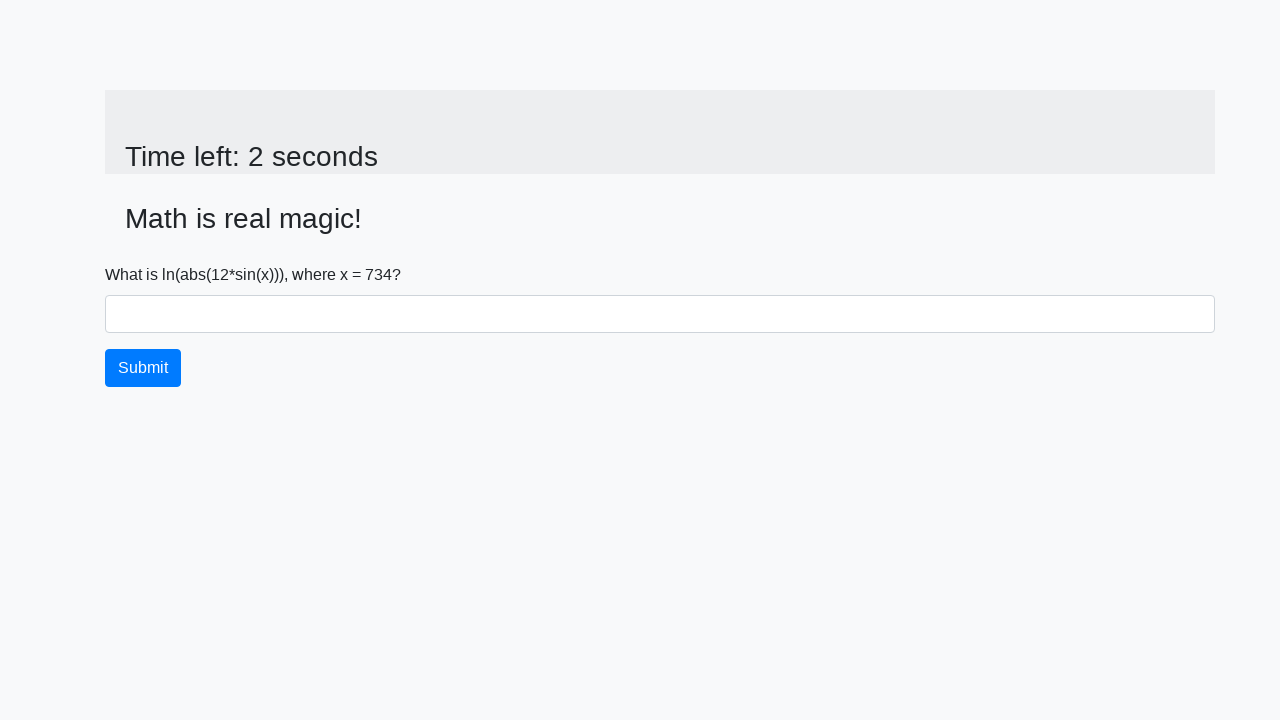

Calculated answer using formula: 2.385696942572751
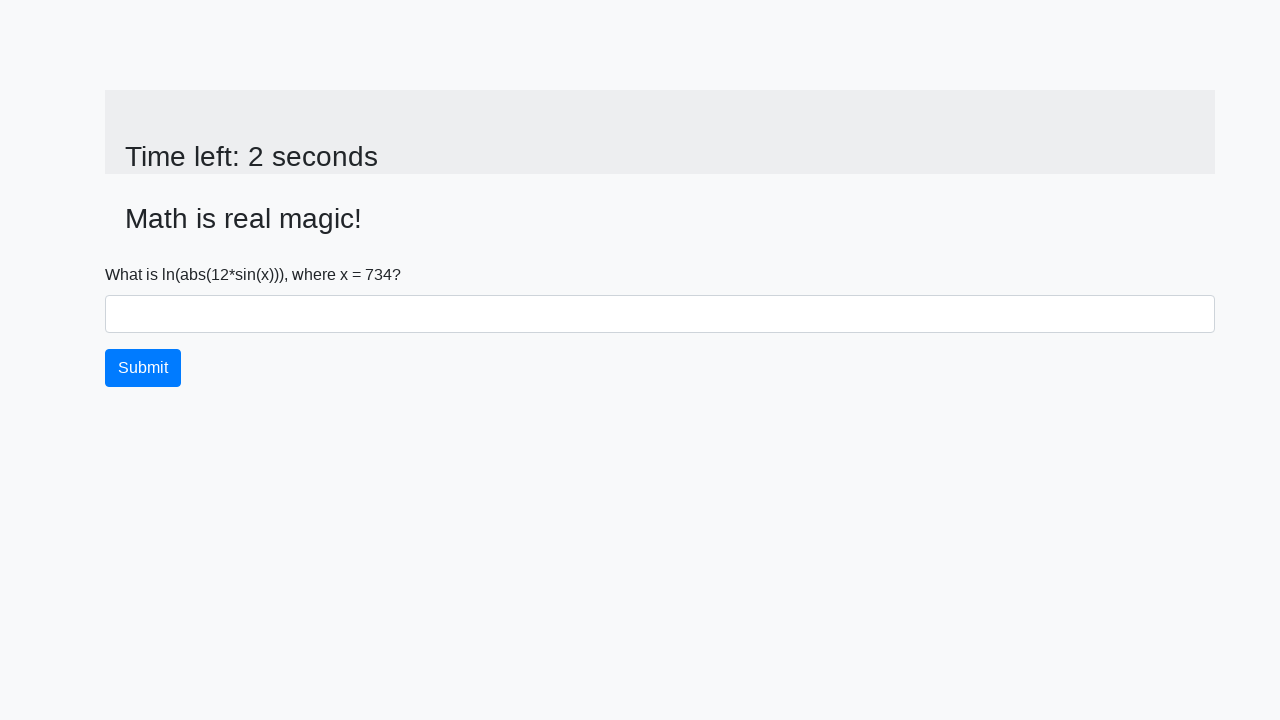

Filled answer field with calculated value: 2.385696942572751 on //input[@id='answer']
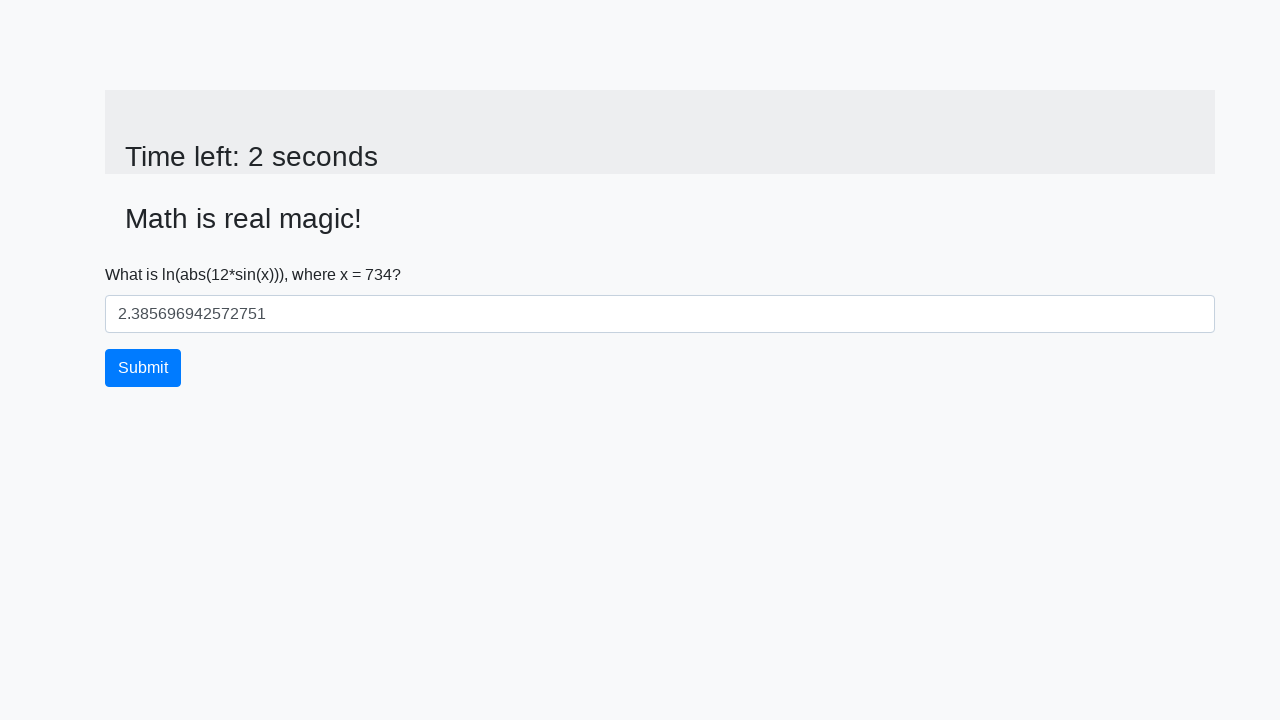

Clicked submit button to submit the answer at (143, 368) on xpath=//button[@class='btn btn-primary']
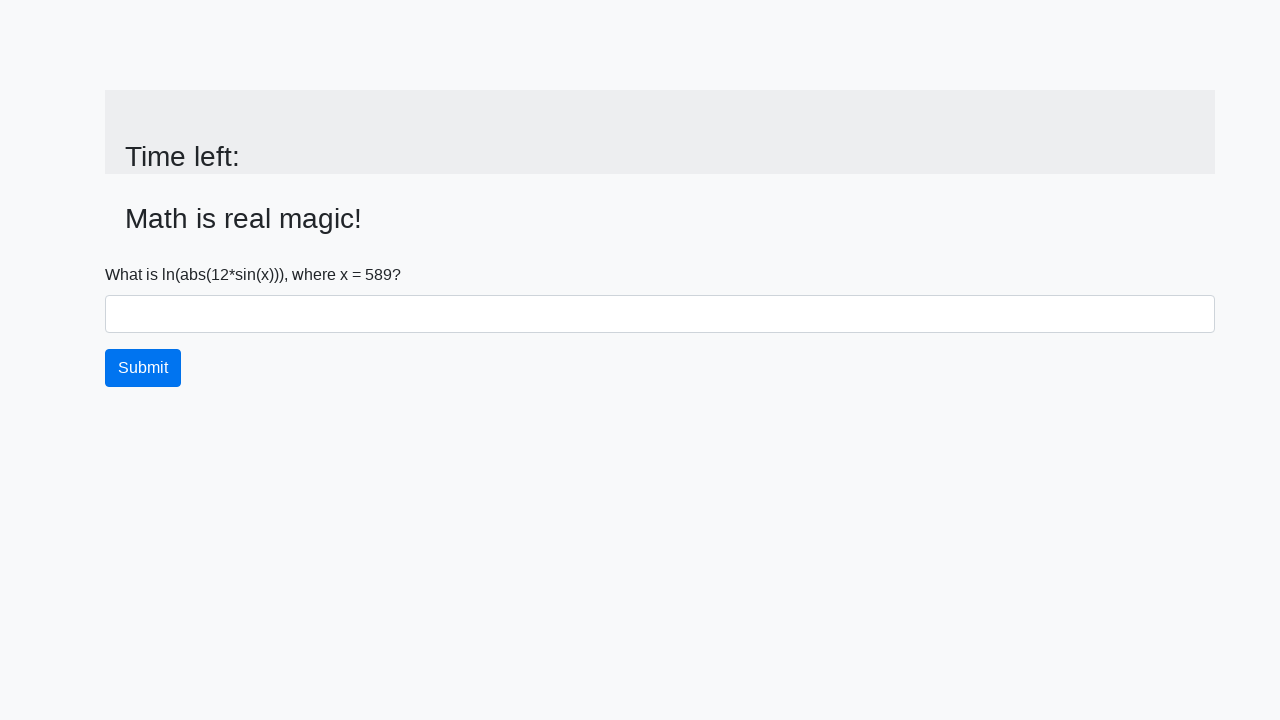

Waited for result alert to appear and be automatically accepted
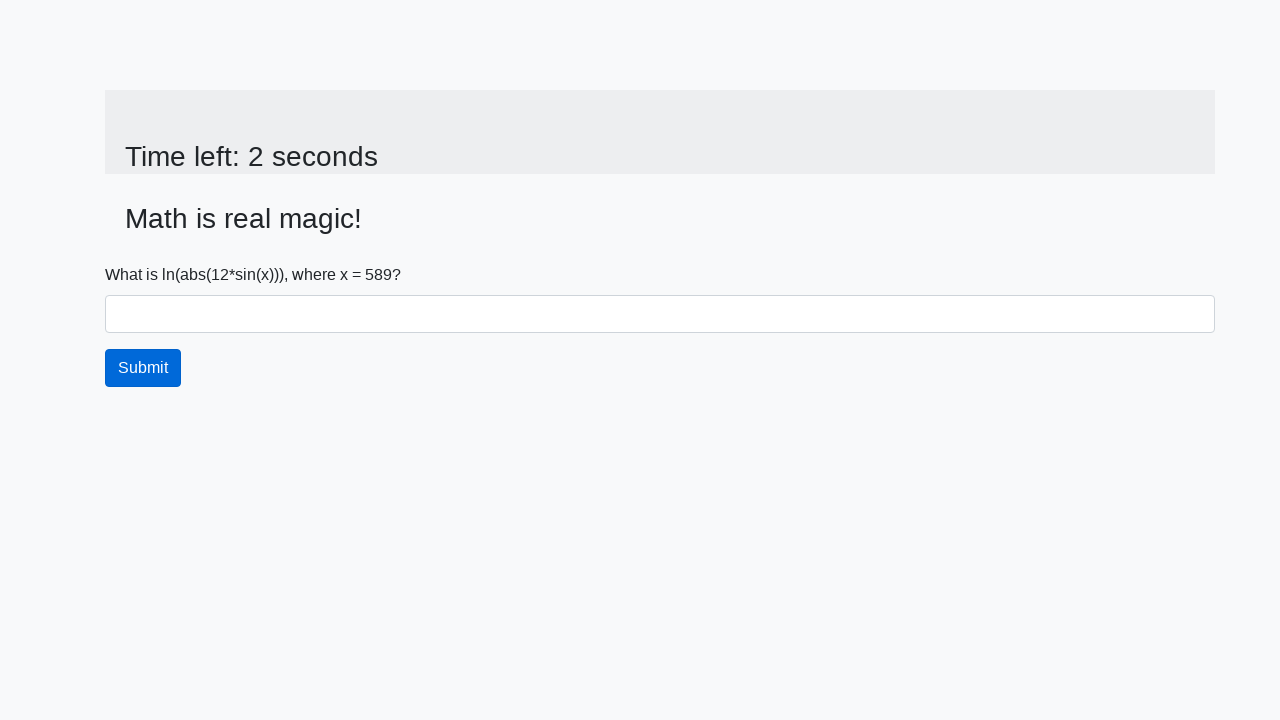

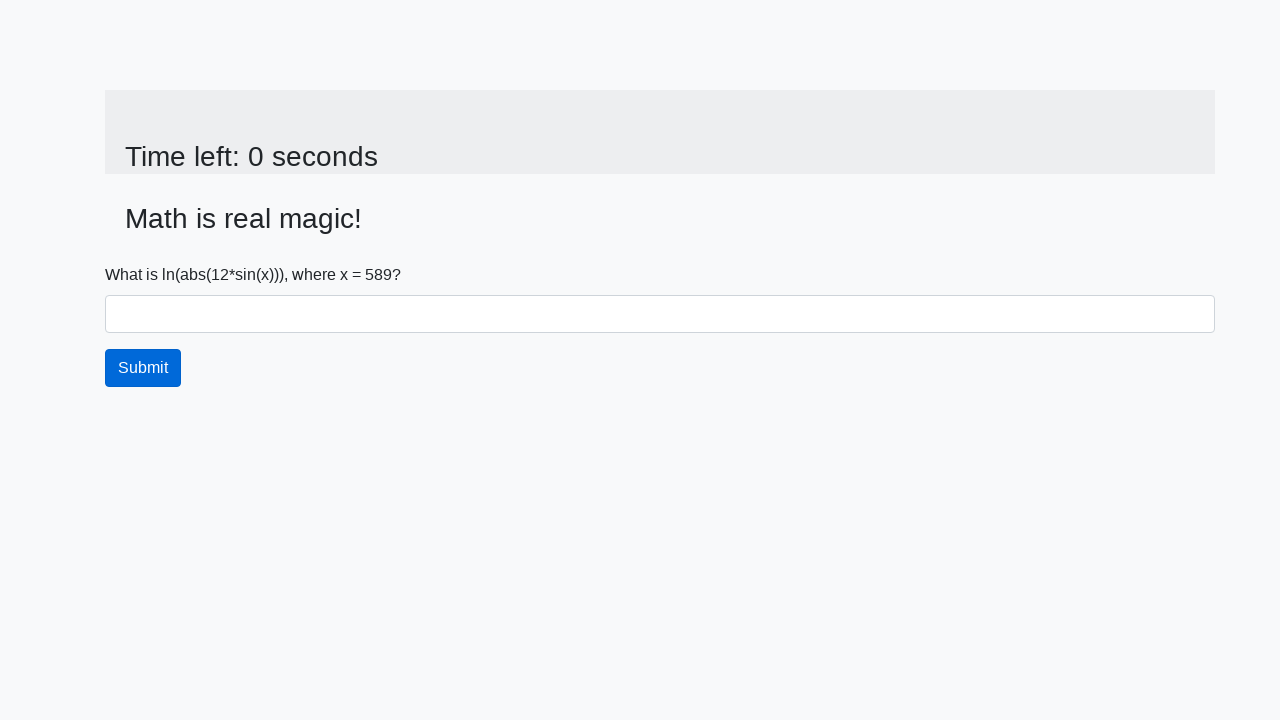